Tests Hacker News search functionality by searching for "testdriven.io" and verifying the results contain the search term

Starting URL: https://news.ycombinator.com

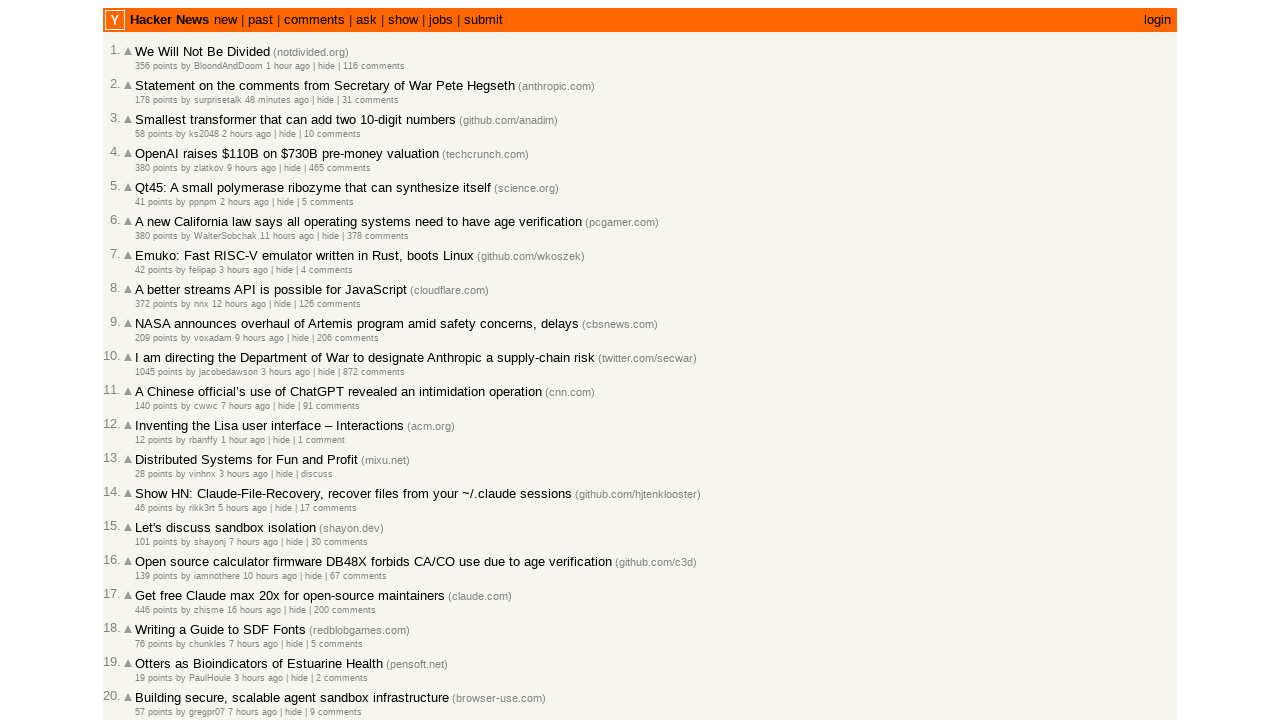

Filled search box with 'testdriven.io' on input[name='q']
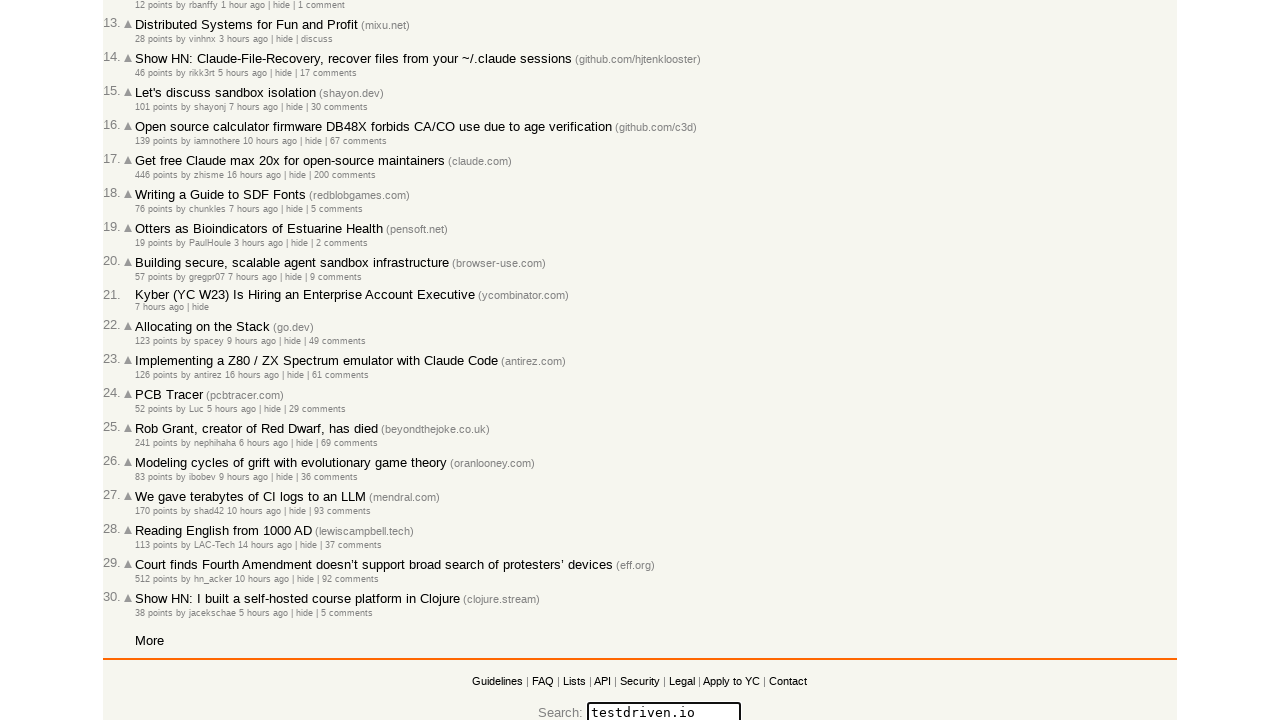

Pressed Enter to submit search query on input[name='q']
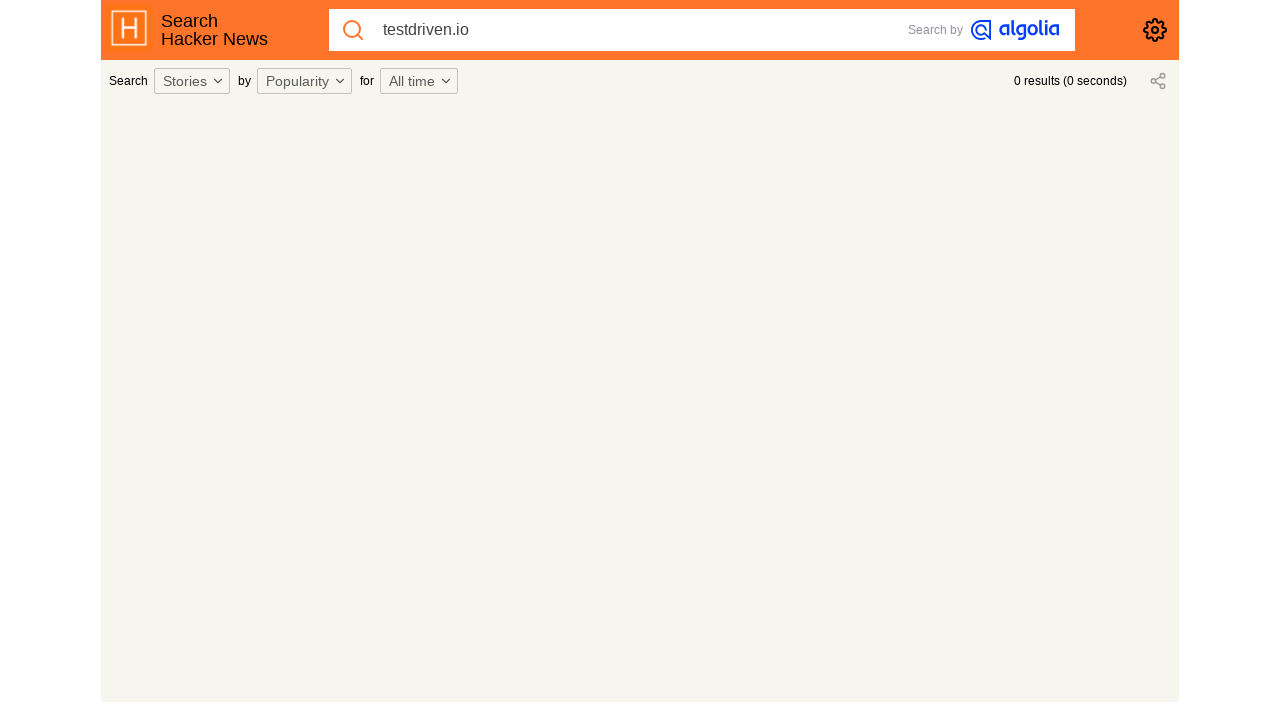

Search results page loaded successfully
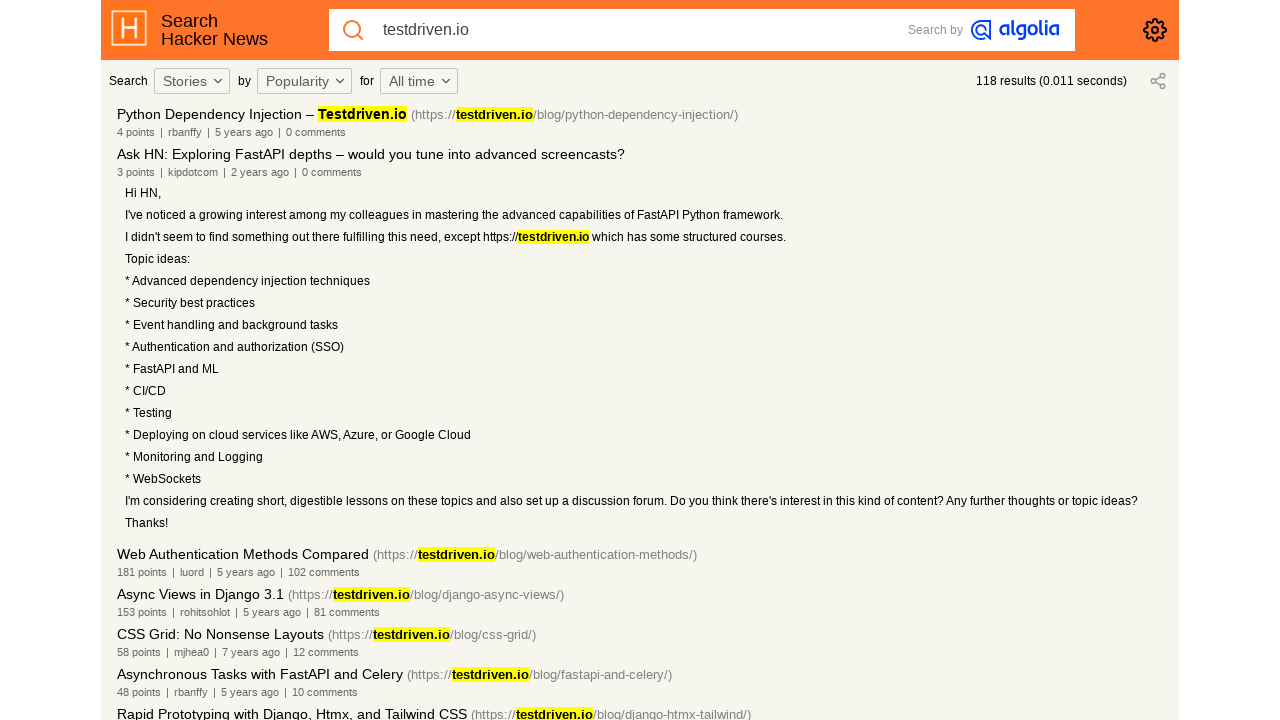

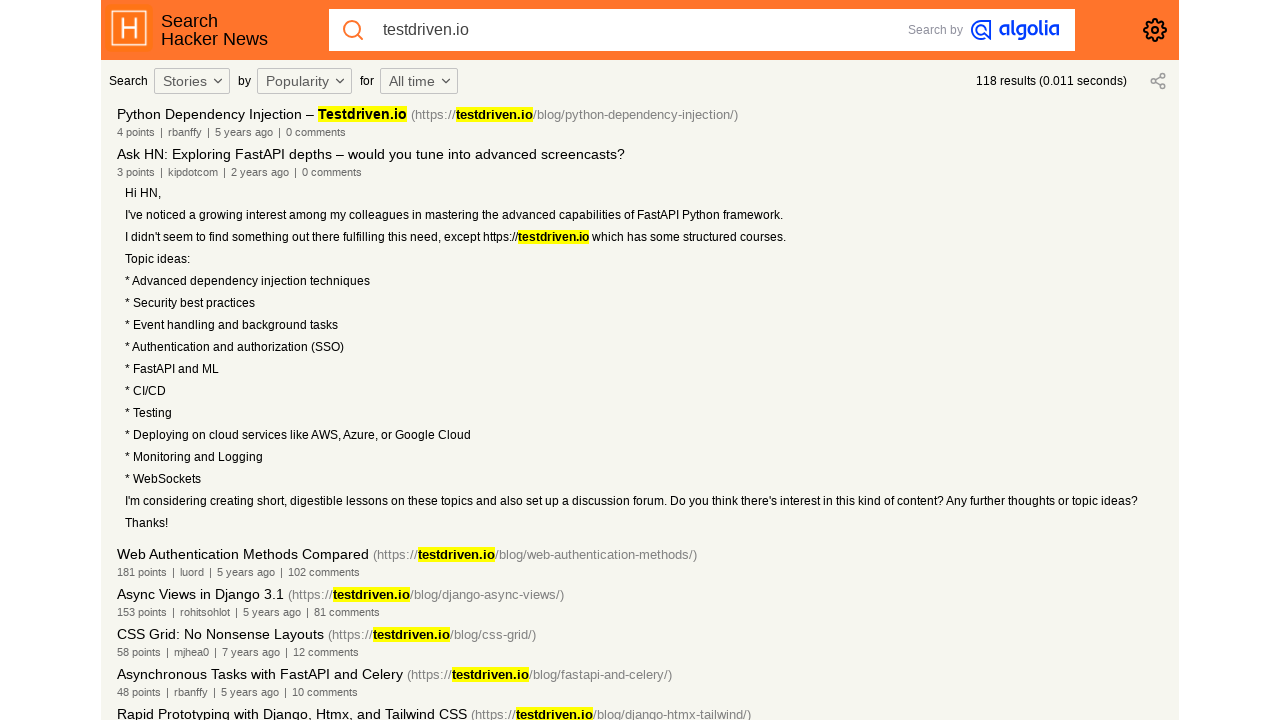